Tests page scroll functionality by scrolling to the bottom footer section, then to a middle section, and finally back to the top navigation area of the Besant Technologies homepage.

Starting URL: https://www.besanttechnologies.com/

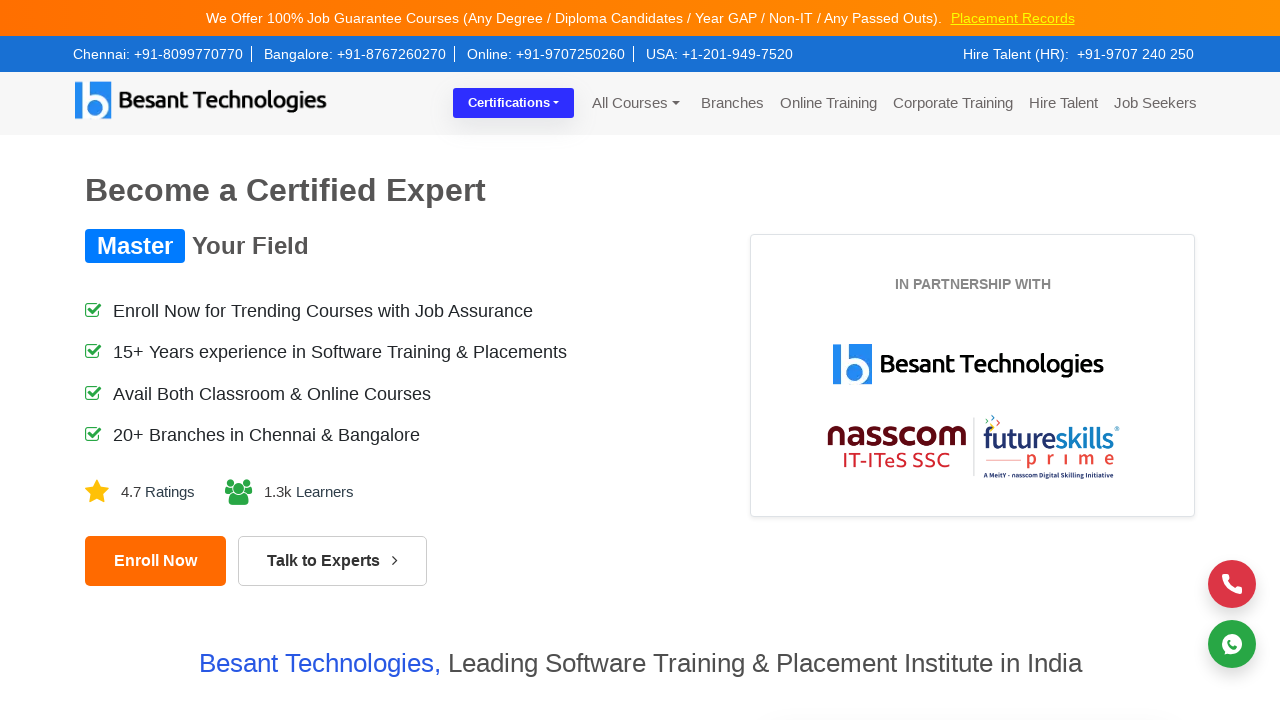

Scrolled to footer section at the bottom of the page
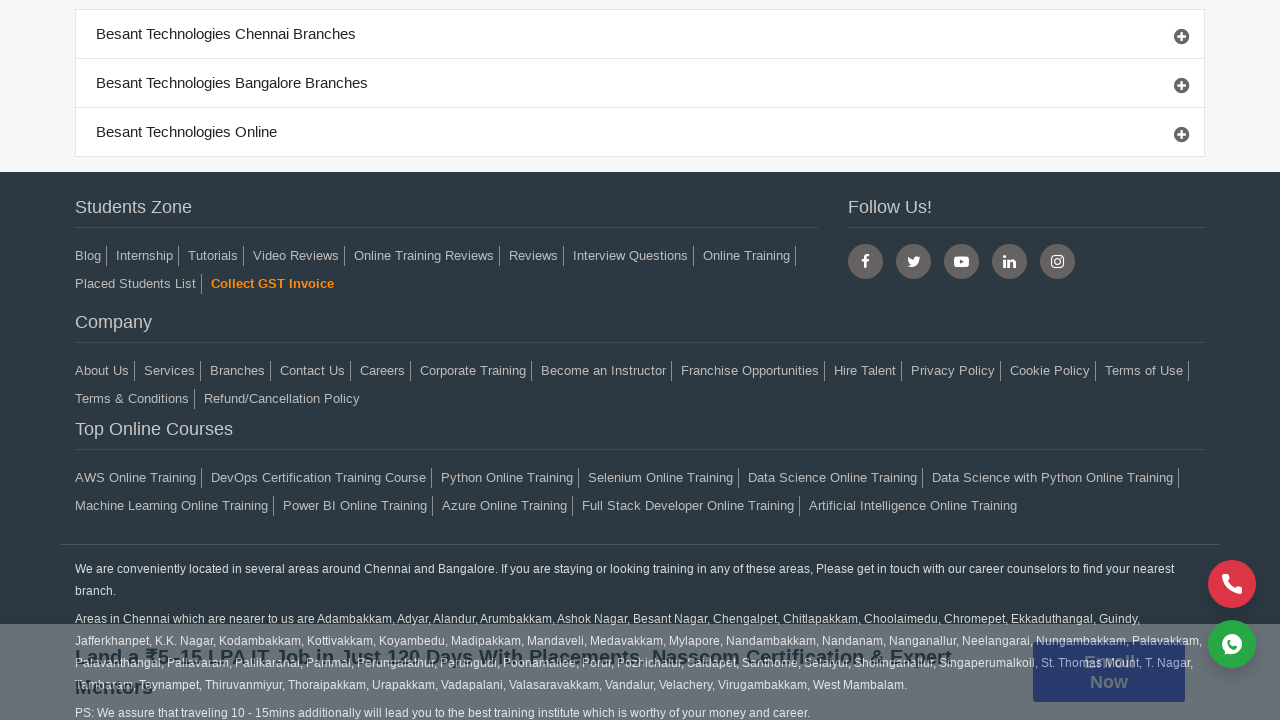

Waited 500ms for footer scroll to complete
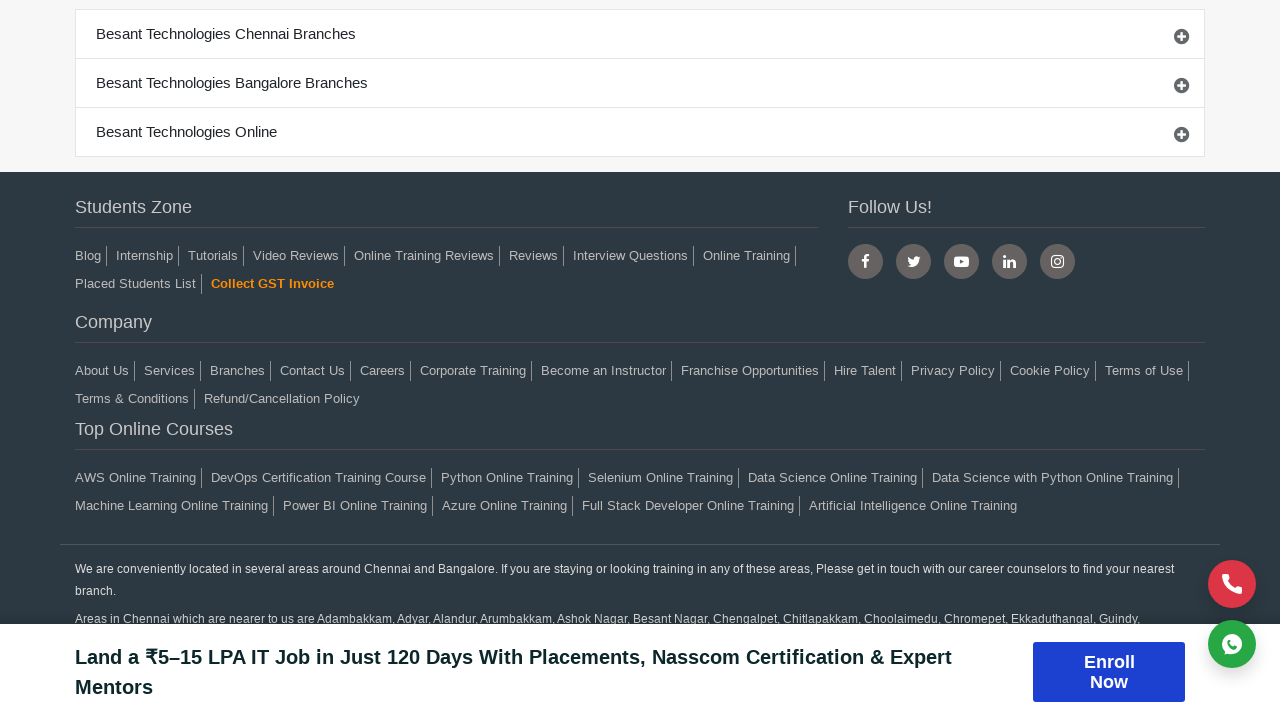

Scrolled to middle section of the page
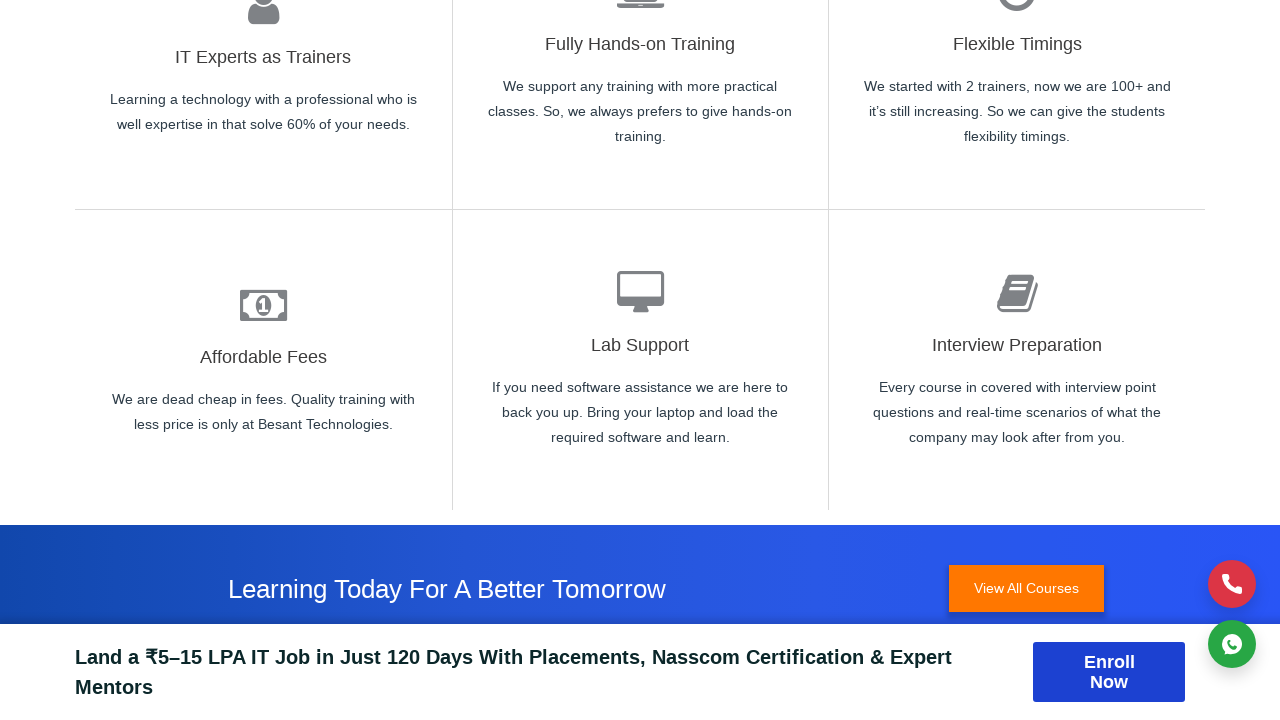

Waited 500ms for middle section scroll to complete
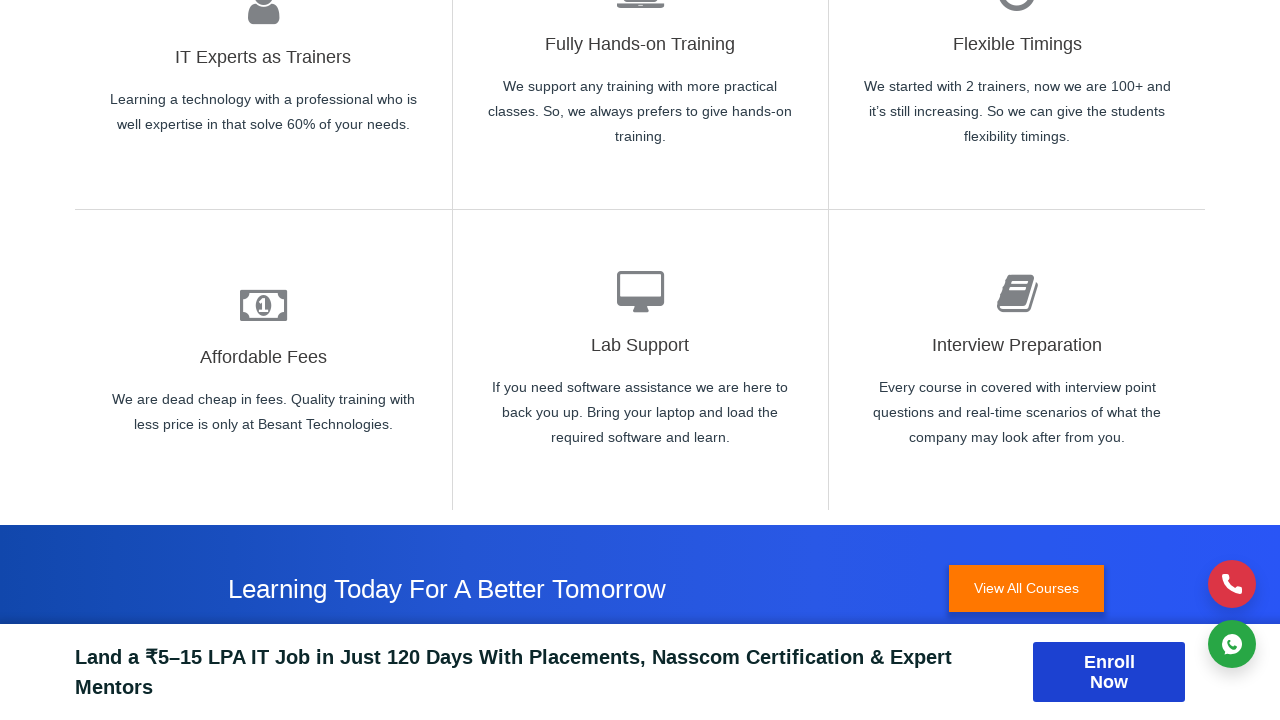

Scrolled back to top navigation area
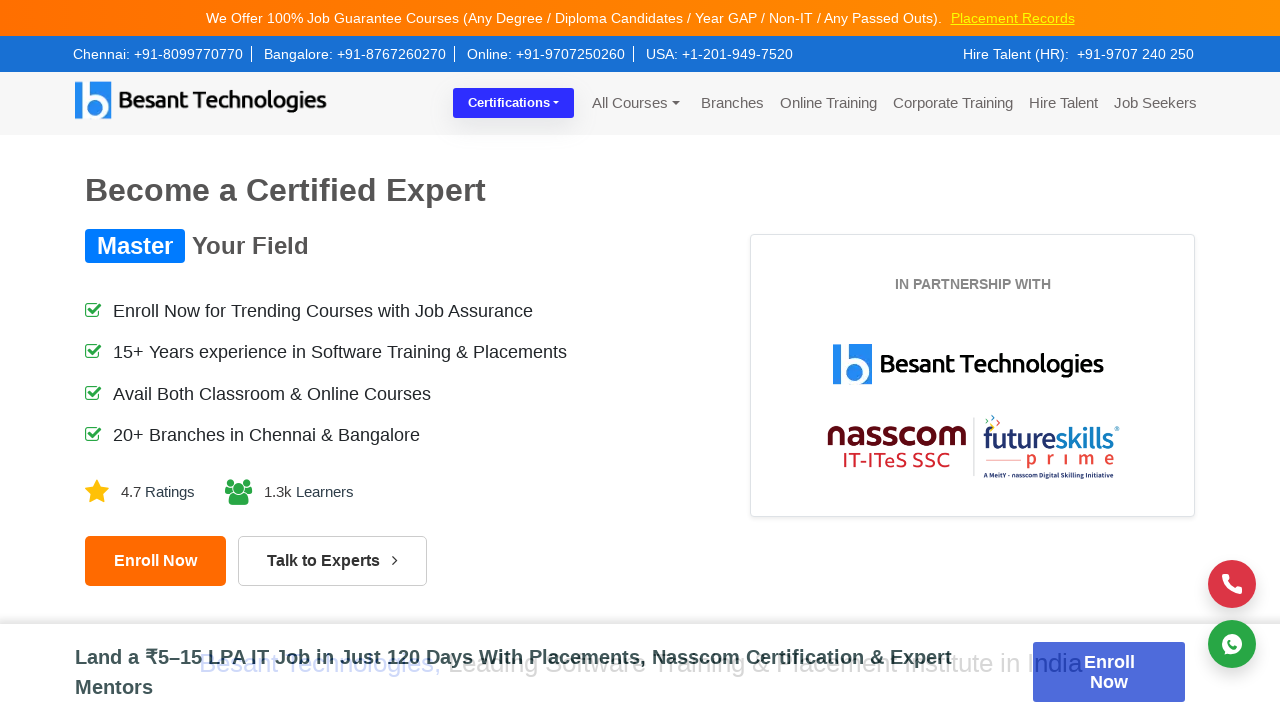

Waited 500ms for top navigation scroll to complete
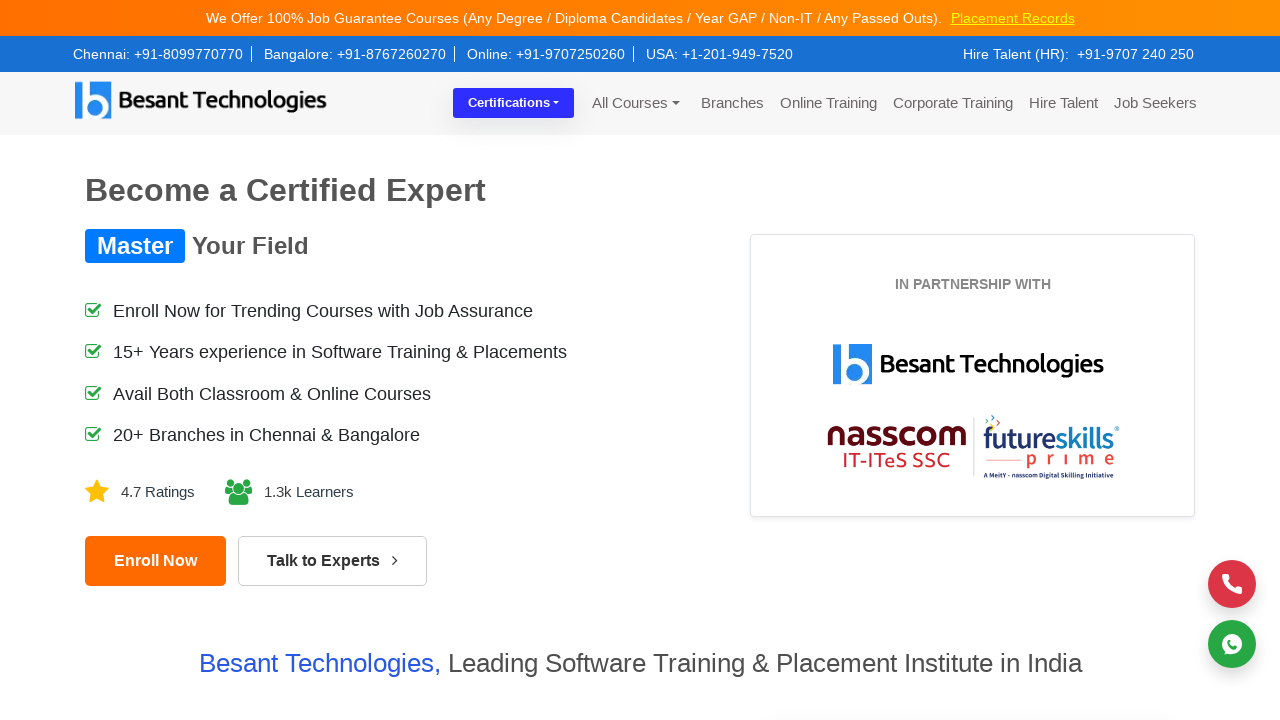

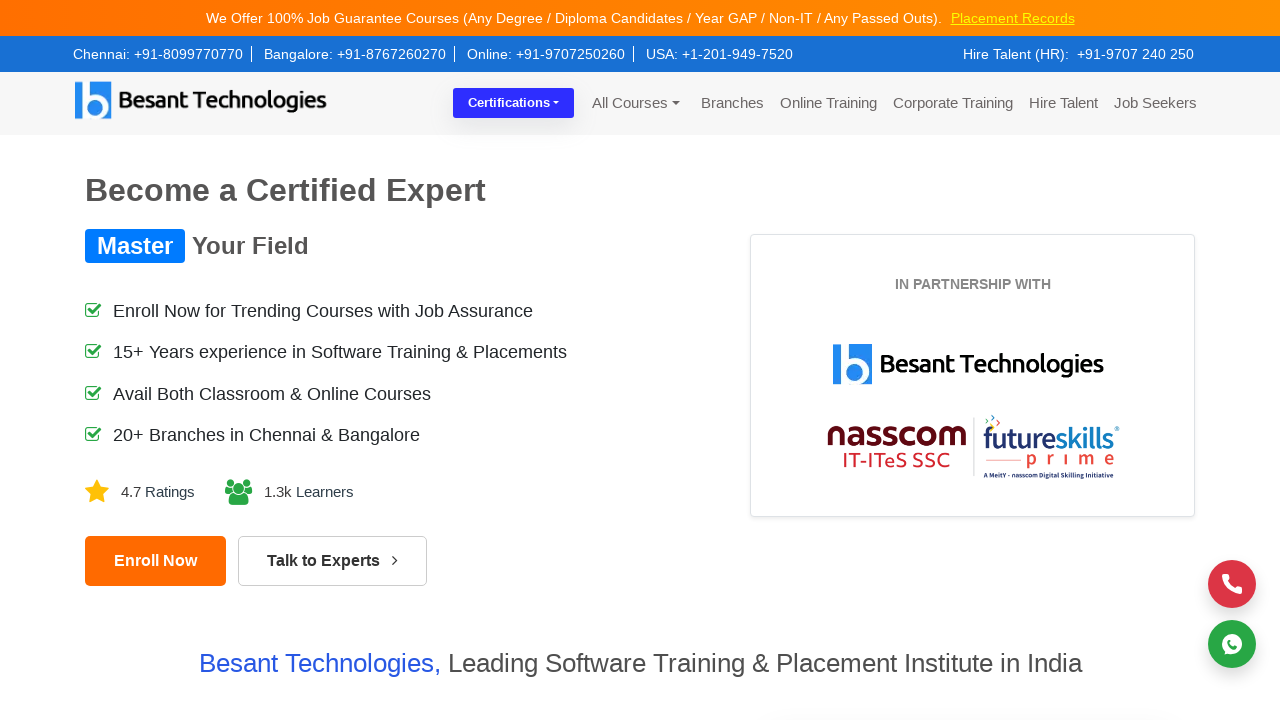